Tests Bootstrap dropdown functionality by clicking the dropdown button and selecting the JavaScript option from the menu

Starting URL: http://seleniumpractise.blogspot.com/2016/08/bootstrap-dropdown-example-for-selenium.html

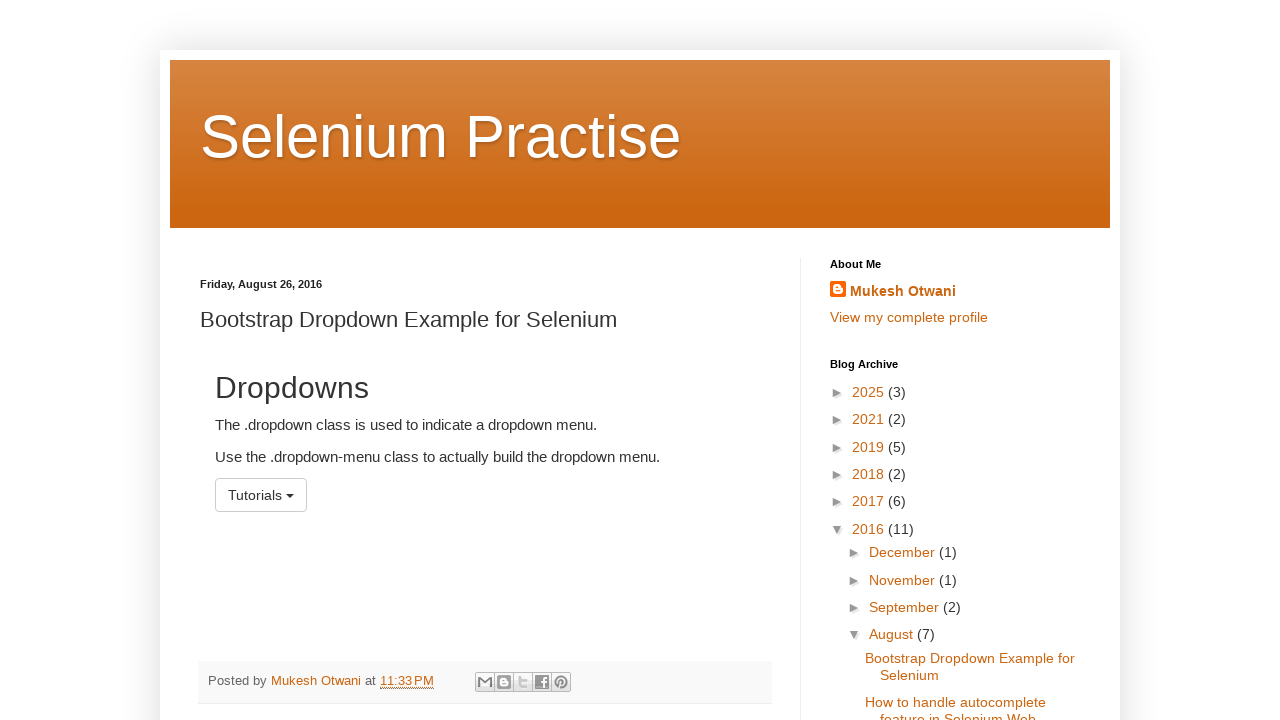

Clicked the dropdown button to open the menu at (261, 495) on xpath=//div[@class='dropdown']//button[@id='menu1']
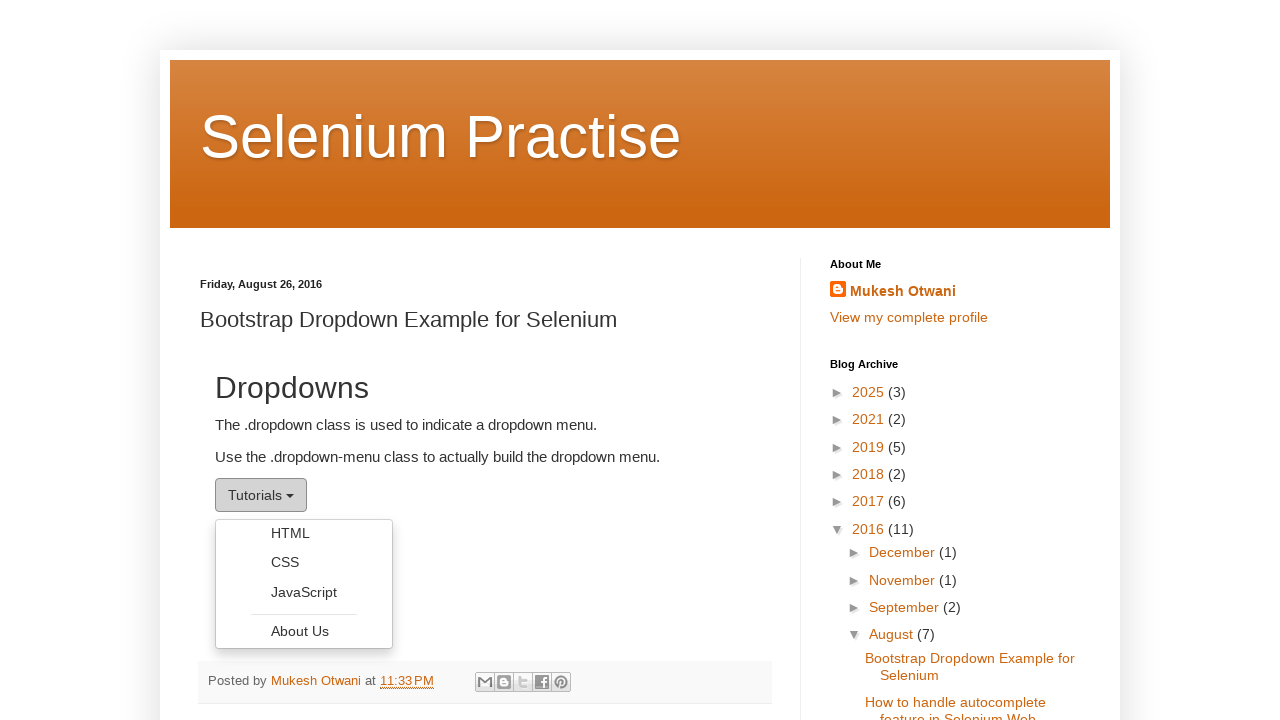

Dropdown menu is now visible
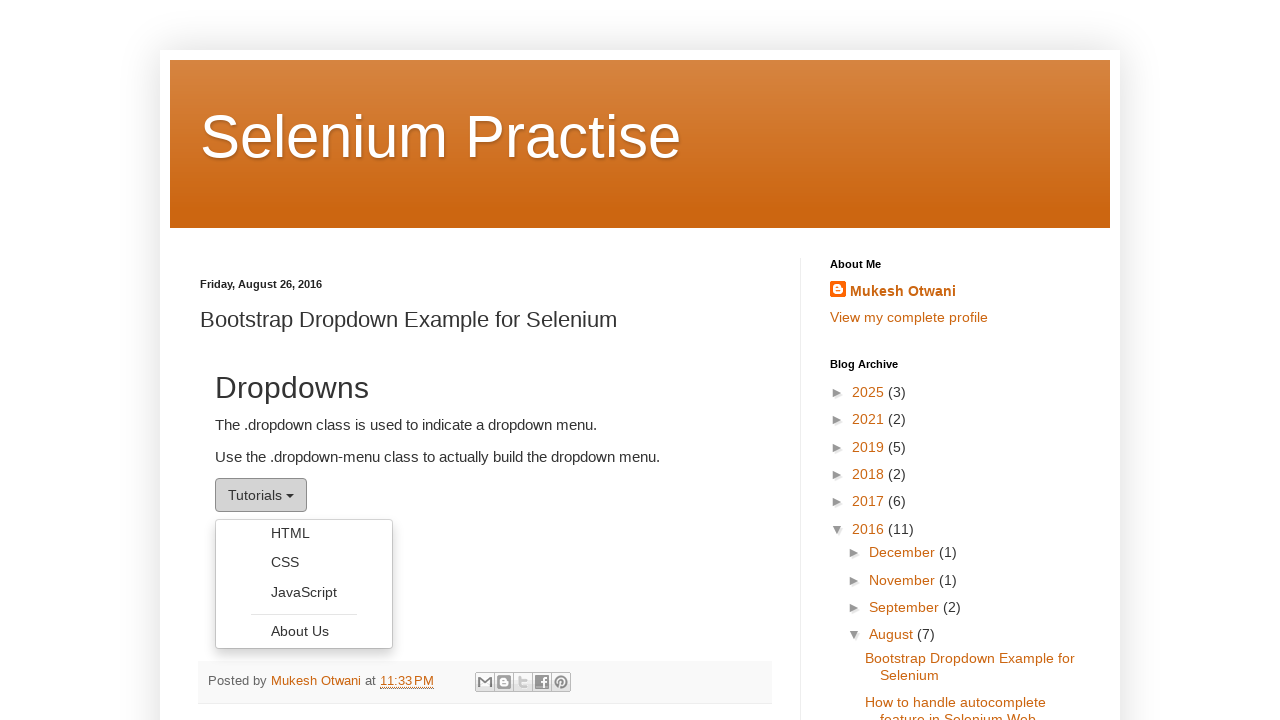

Selected JavaScript option from the dropdown menu at (304, 592) on xpath=//ul[@class='dropdown-menu']//li >> nth=2
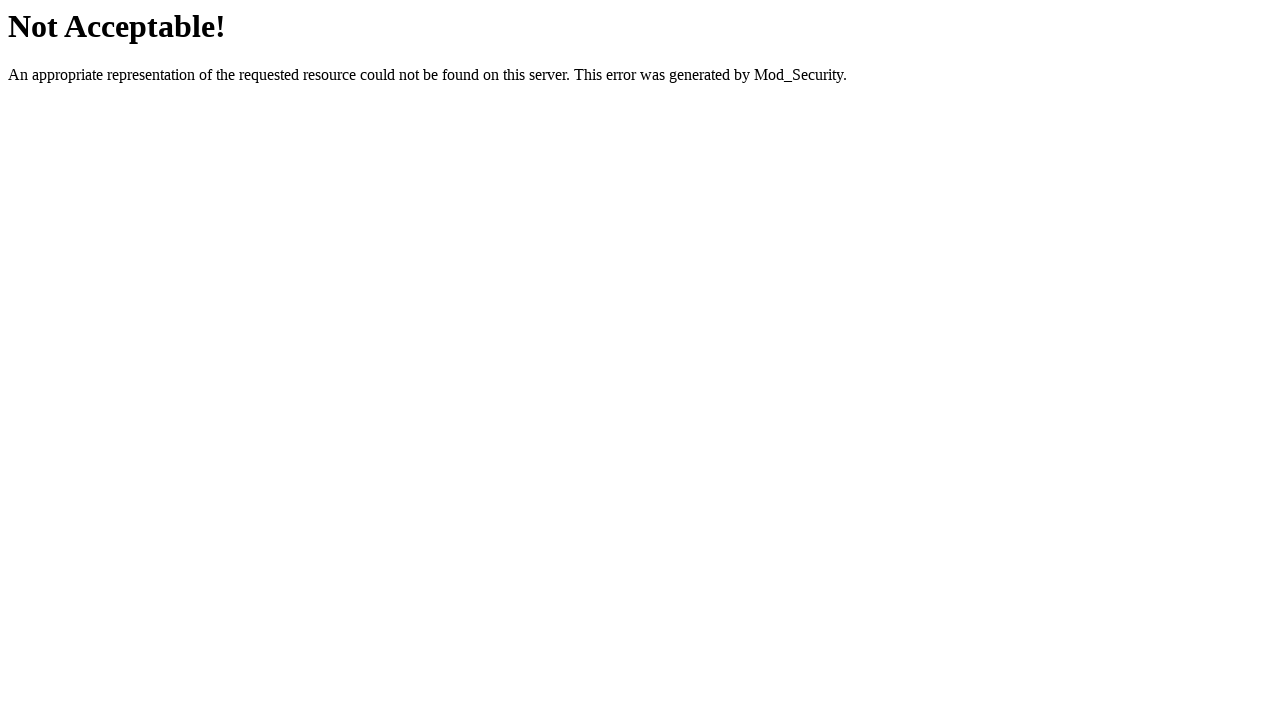

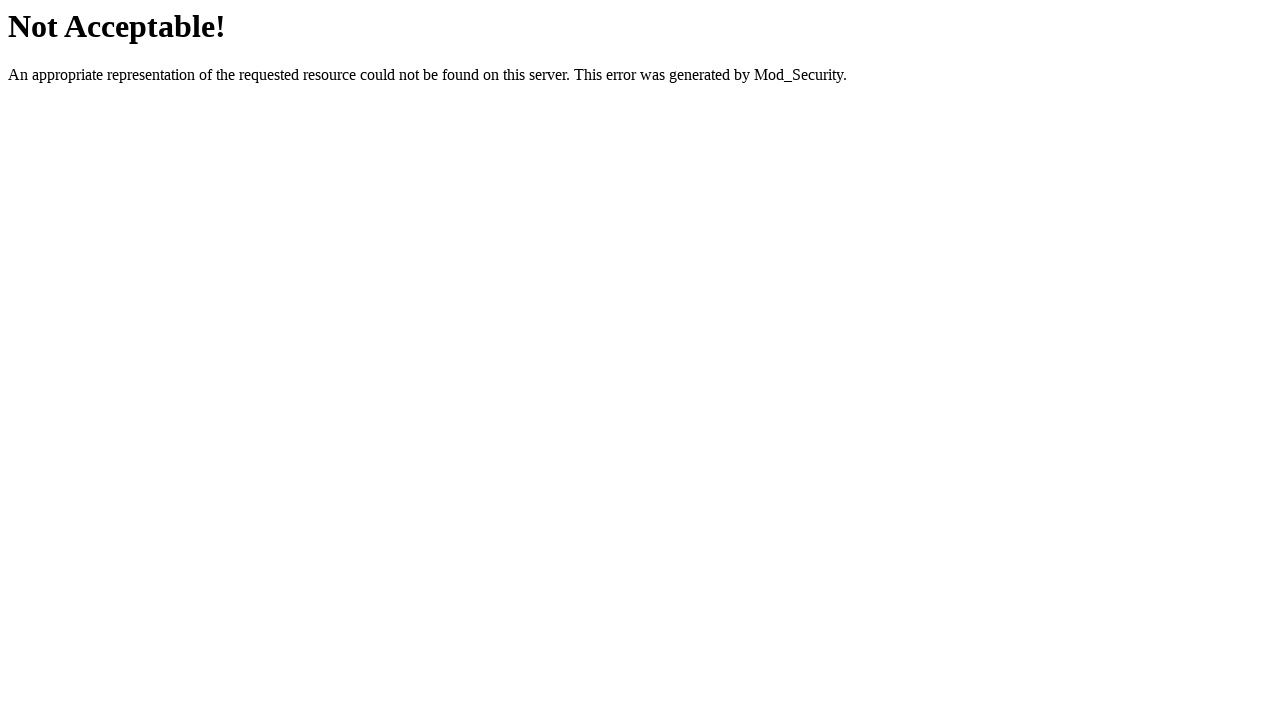